Navigates to a practice inputs page, clicks the Home link, and verifies the page title

Starting URL: https://practice.cydeo.com/inputs

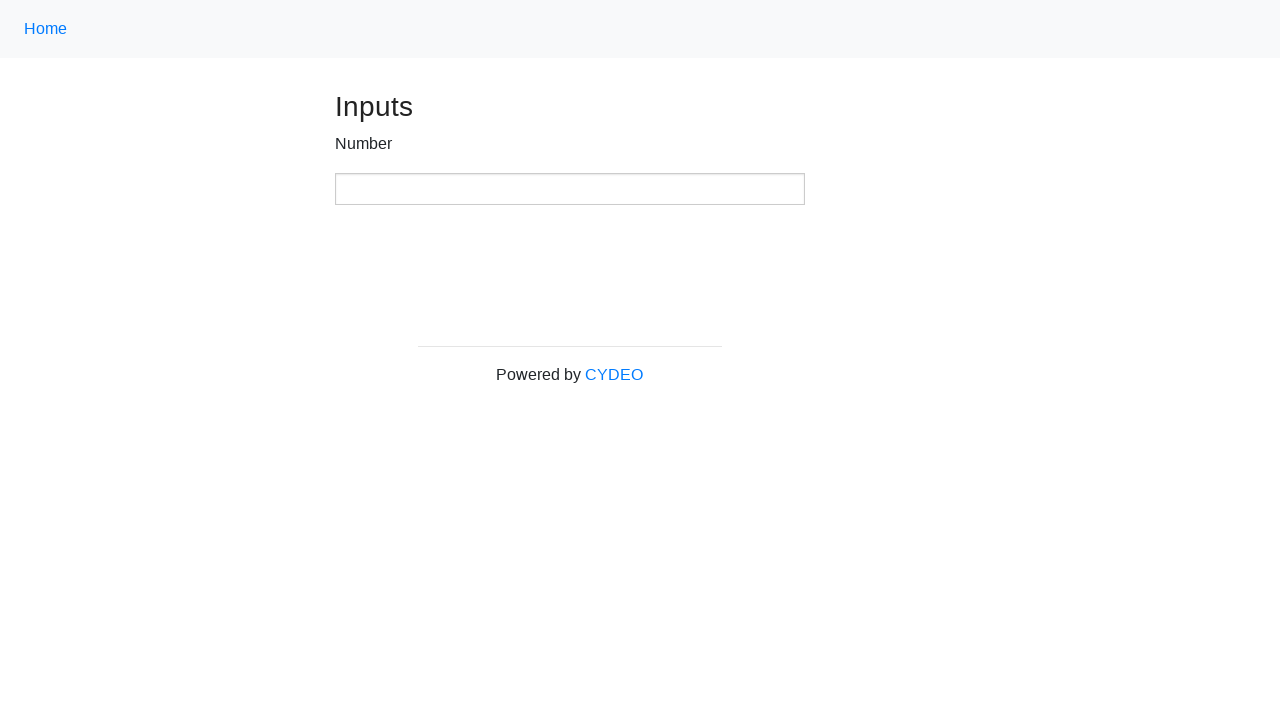

Clicked Home link using class selector '.nav-link' at (46, 29) on .nav-link
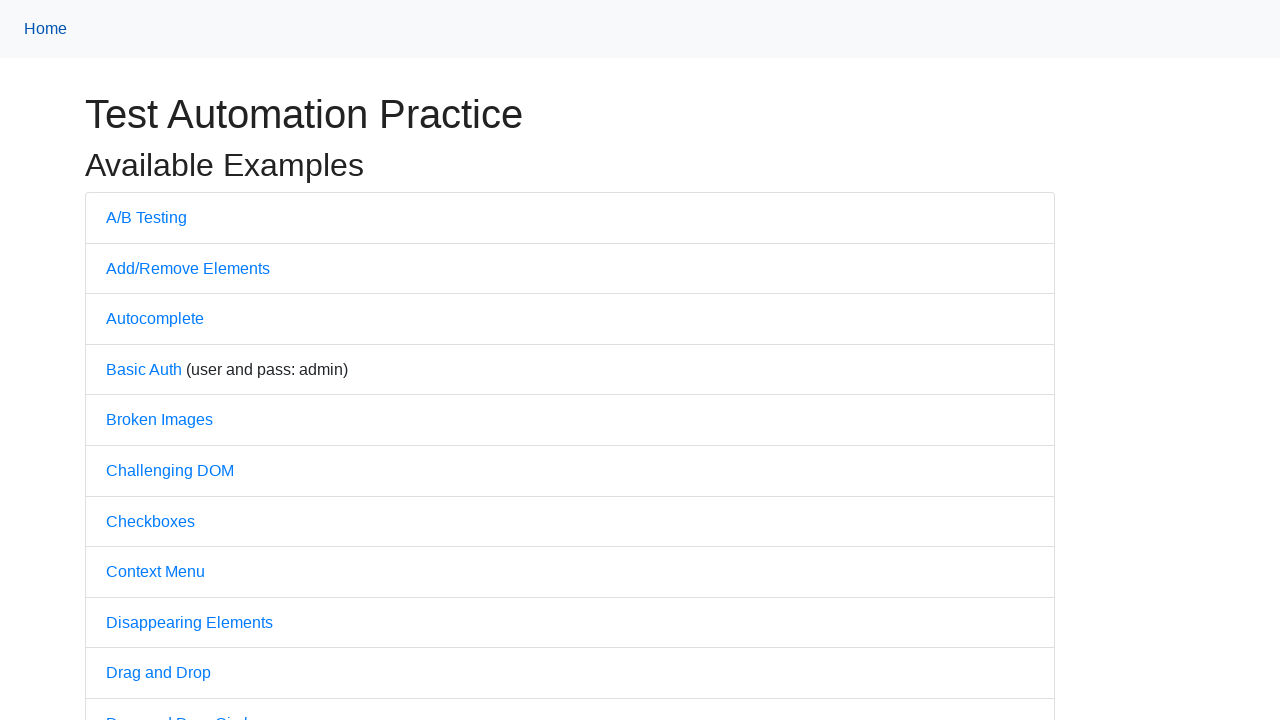

Verified page title is 'Practice'
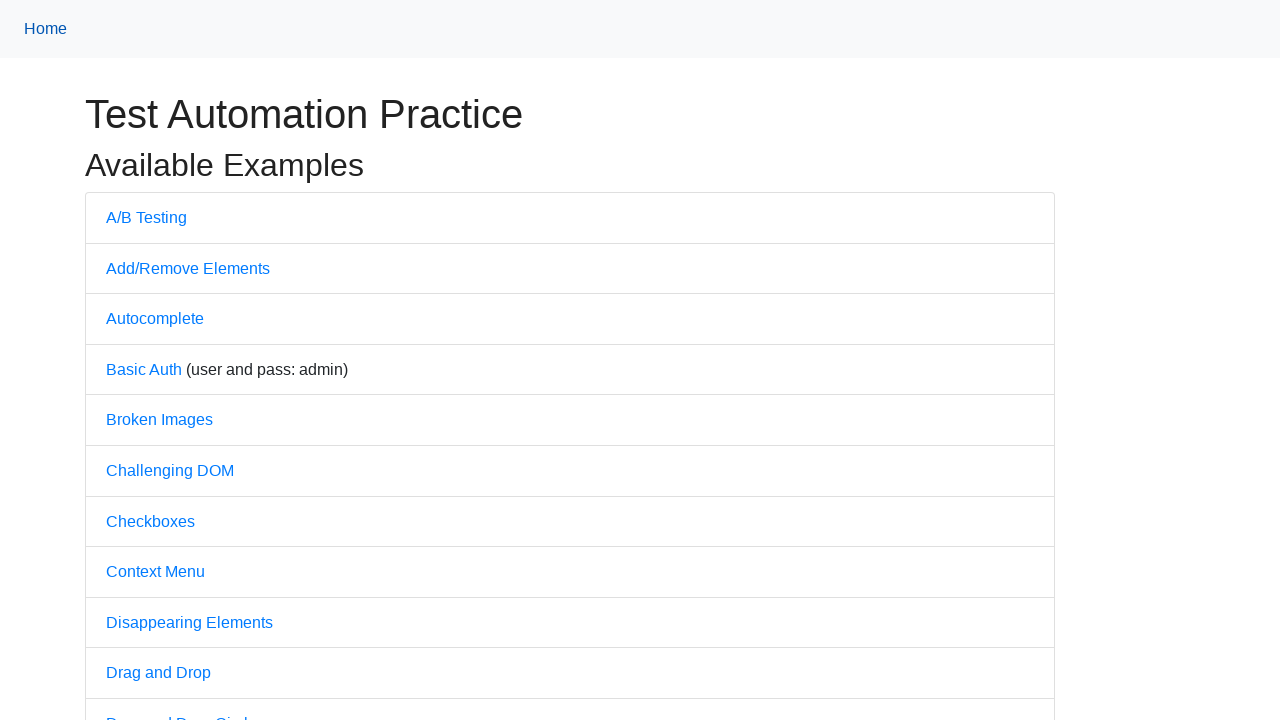

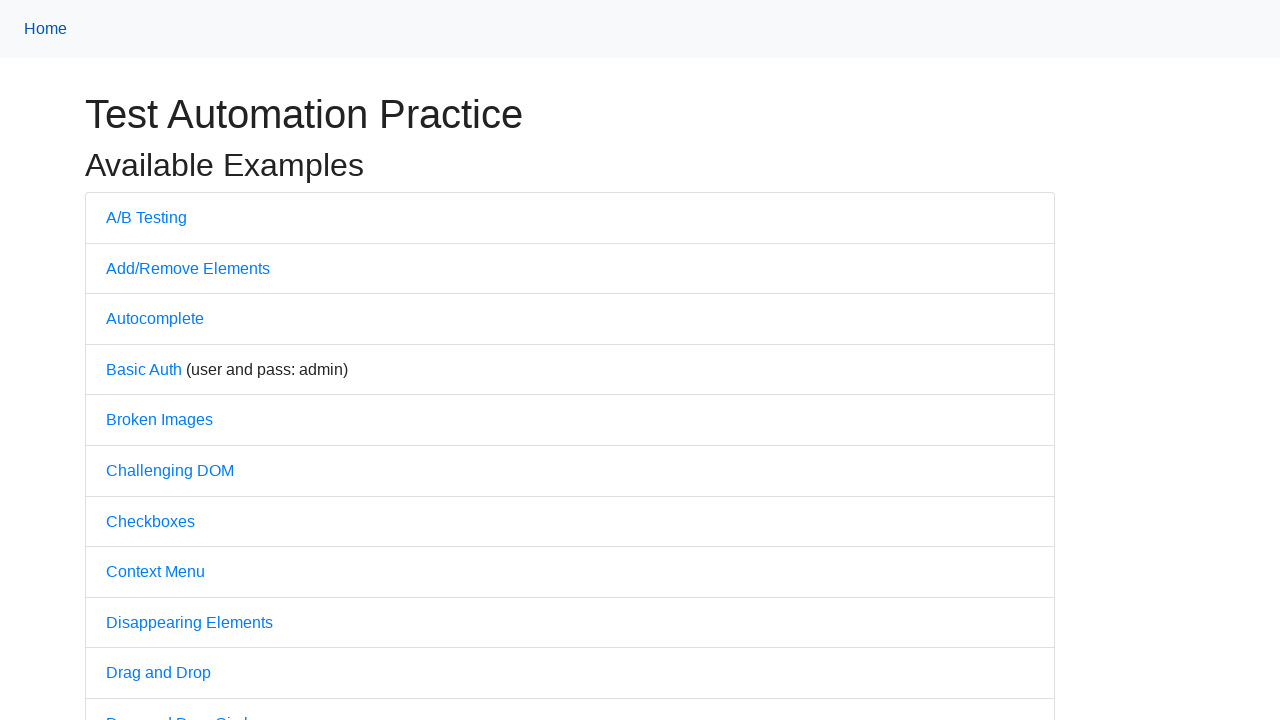